Tests implicit wait functionality by clicking a button that triggers a delayed element and then filling a text field

Starting URL: https://www.hyrtutorials.com/p/waits-demo.html

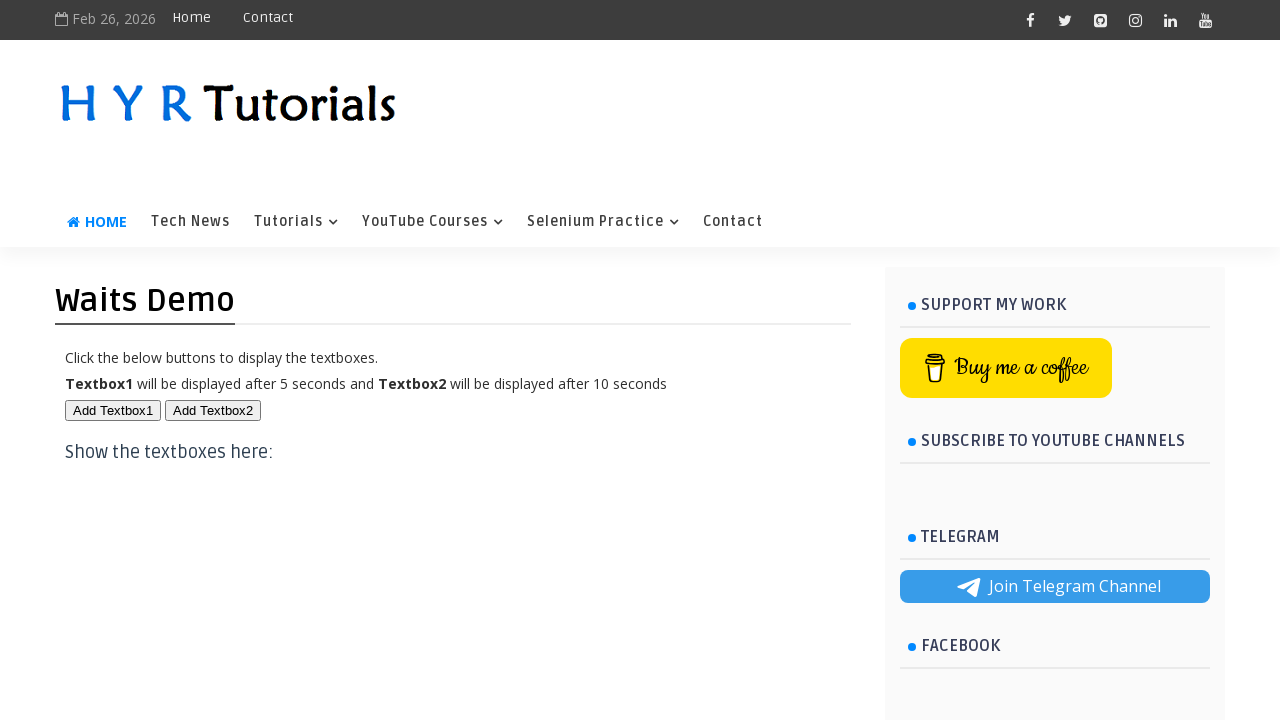

Clicked button #btn2 to trigger delayed element at (213, 410) on #btn2
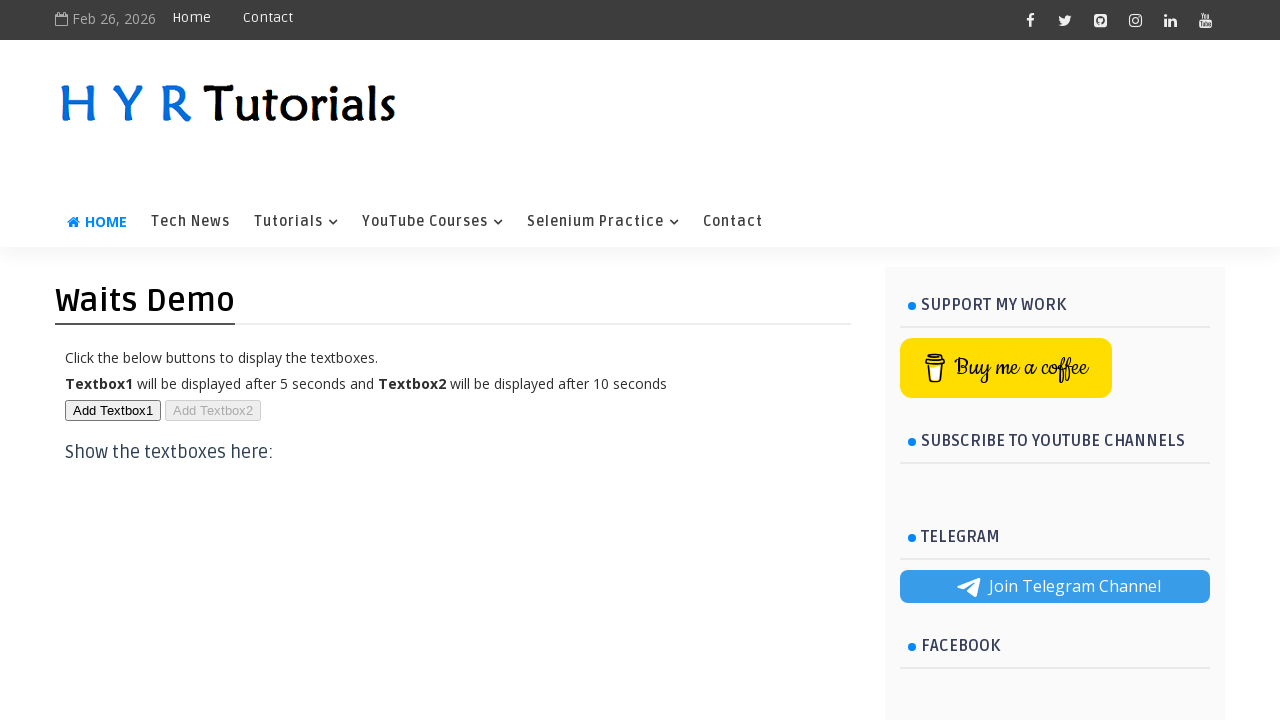

Filled text field #txt2 with 'sk' after implicit wait on #txt2
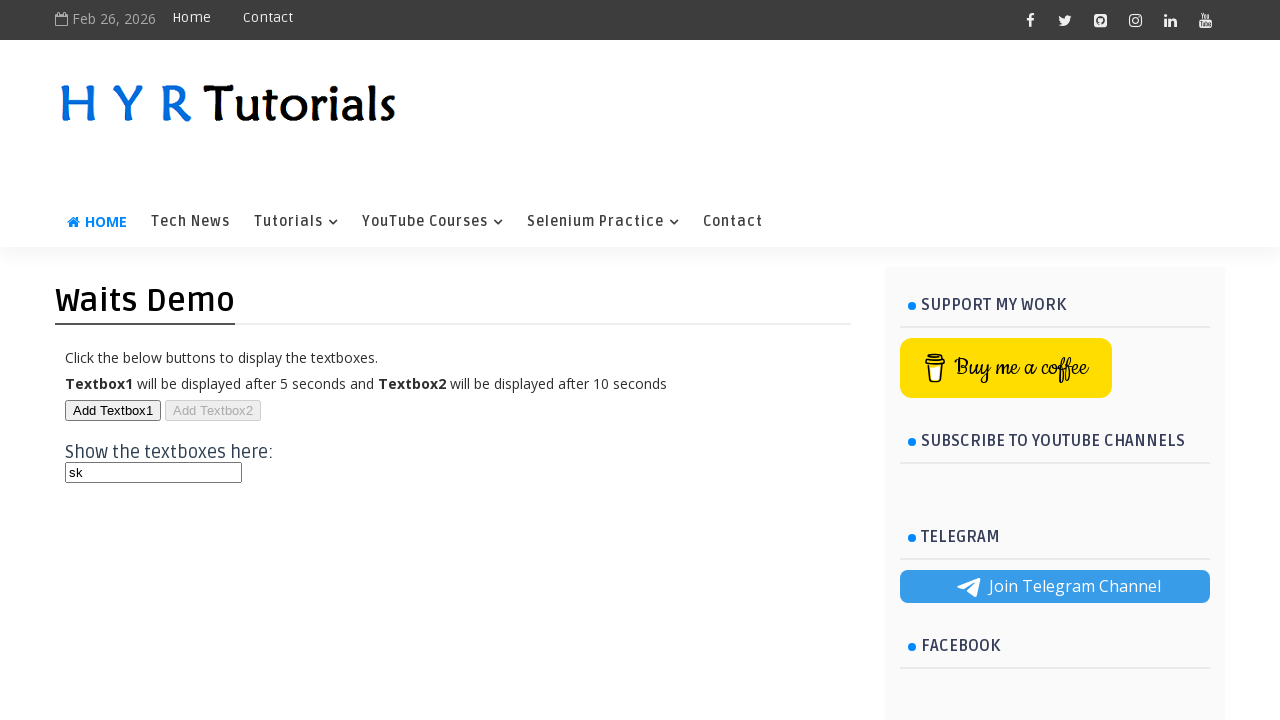

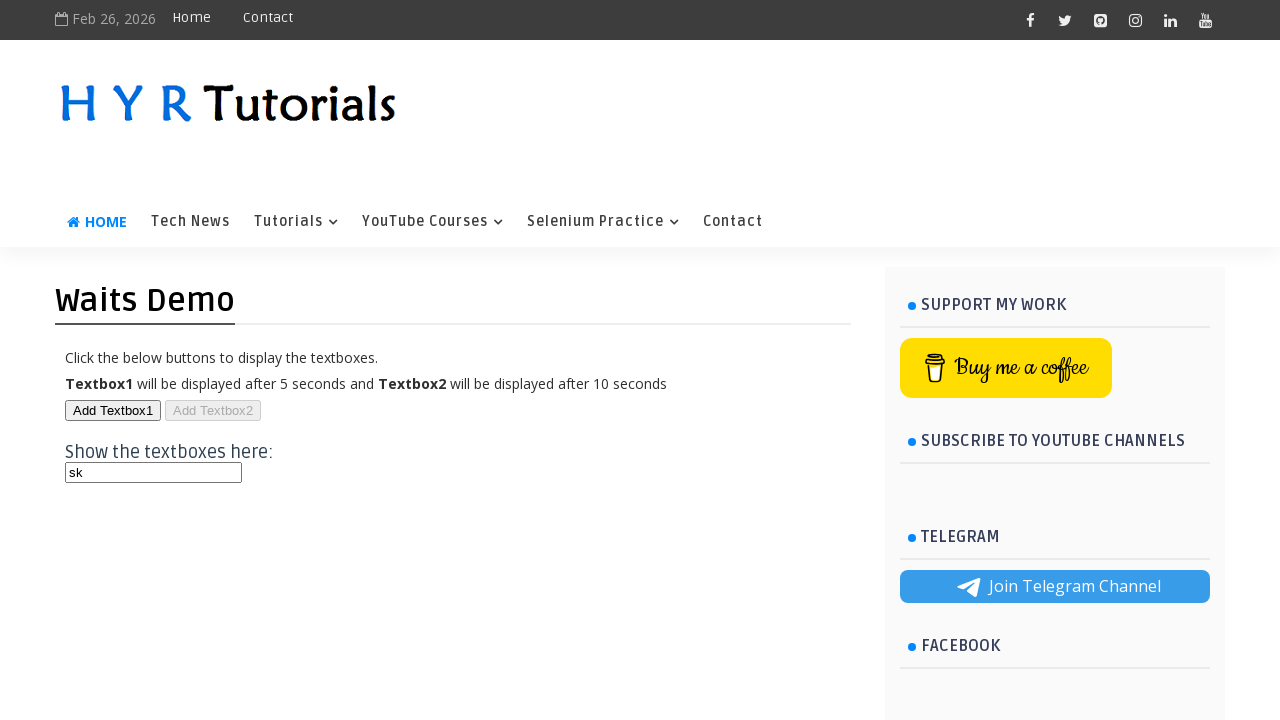